Tests un-marking items as complete by unchecking their checkboxes

Starting URL: https://demo.playwright.dev/todomvc

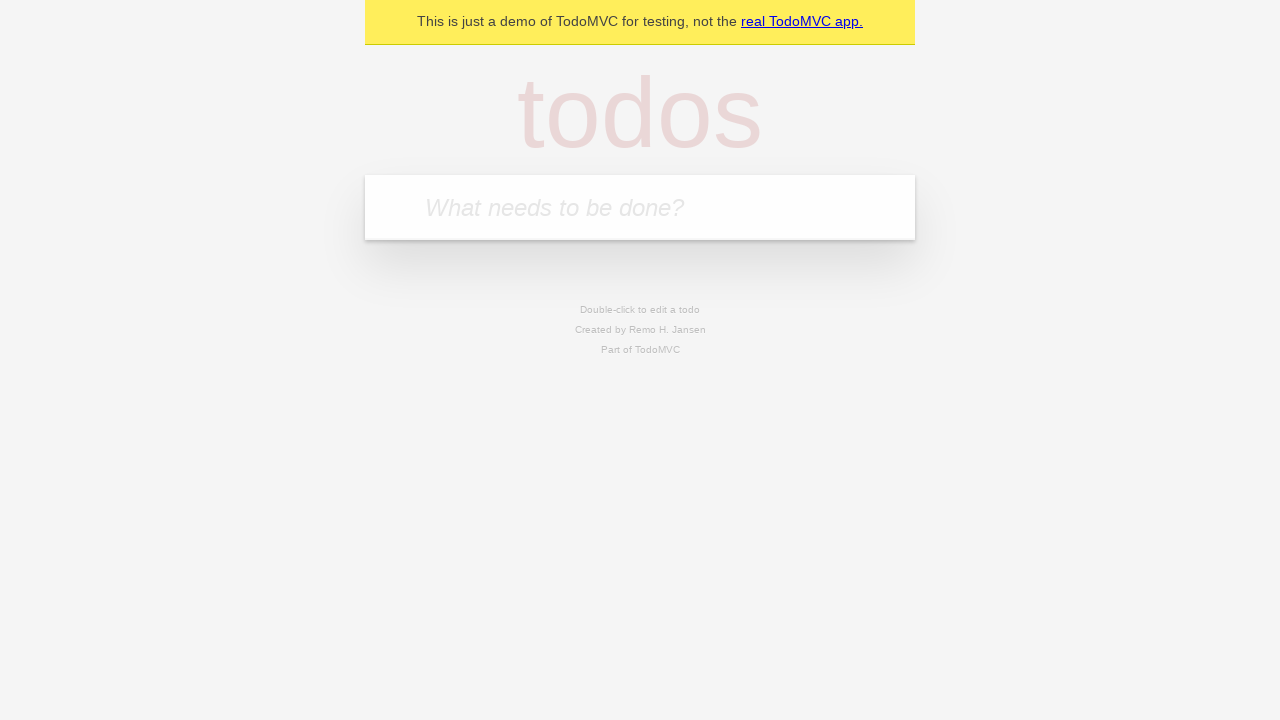

Filled input field with 'buy some cheese' on internal:attr=[placeholder="What needs to be done?"i]
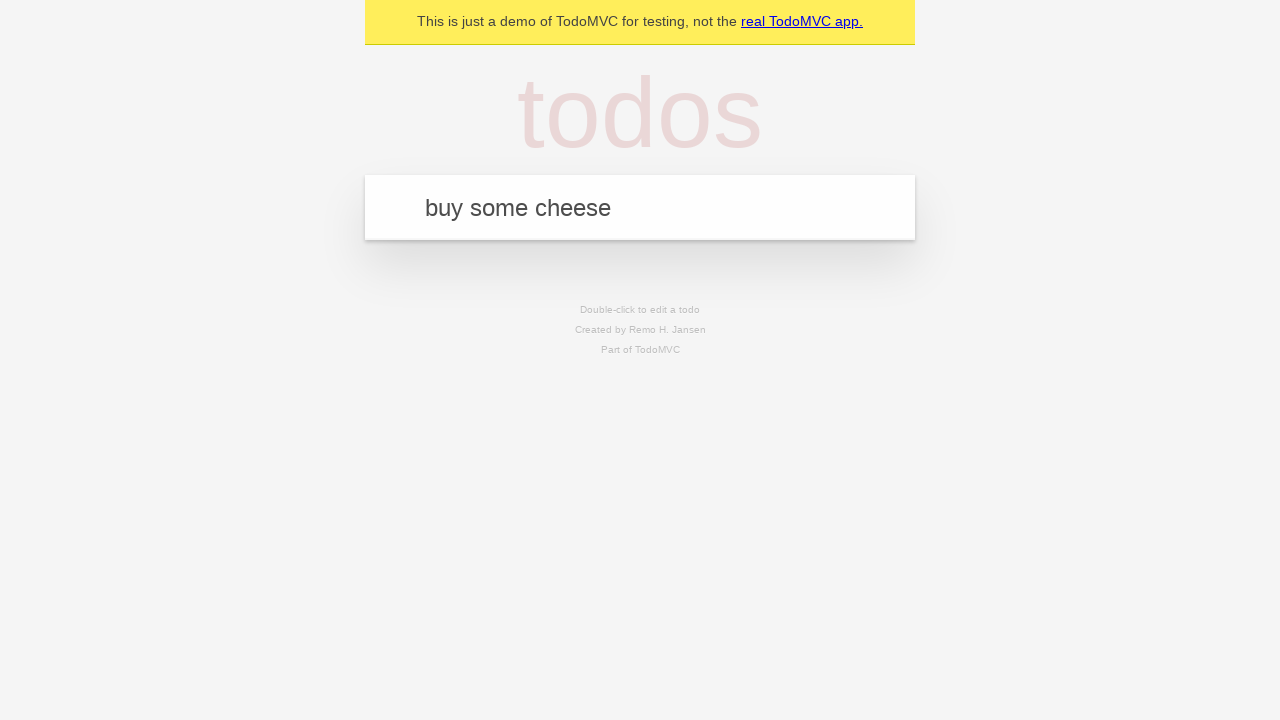

Pressed Enter to create first todo item on internal:attr=[placeholder="What needs to be done?"i]
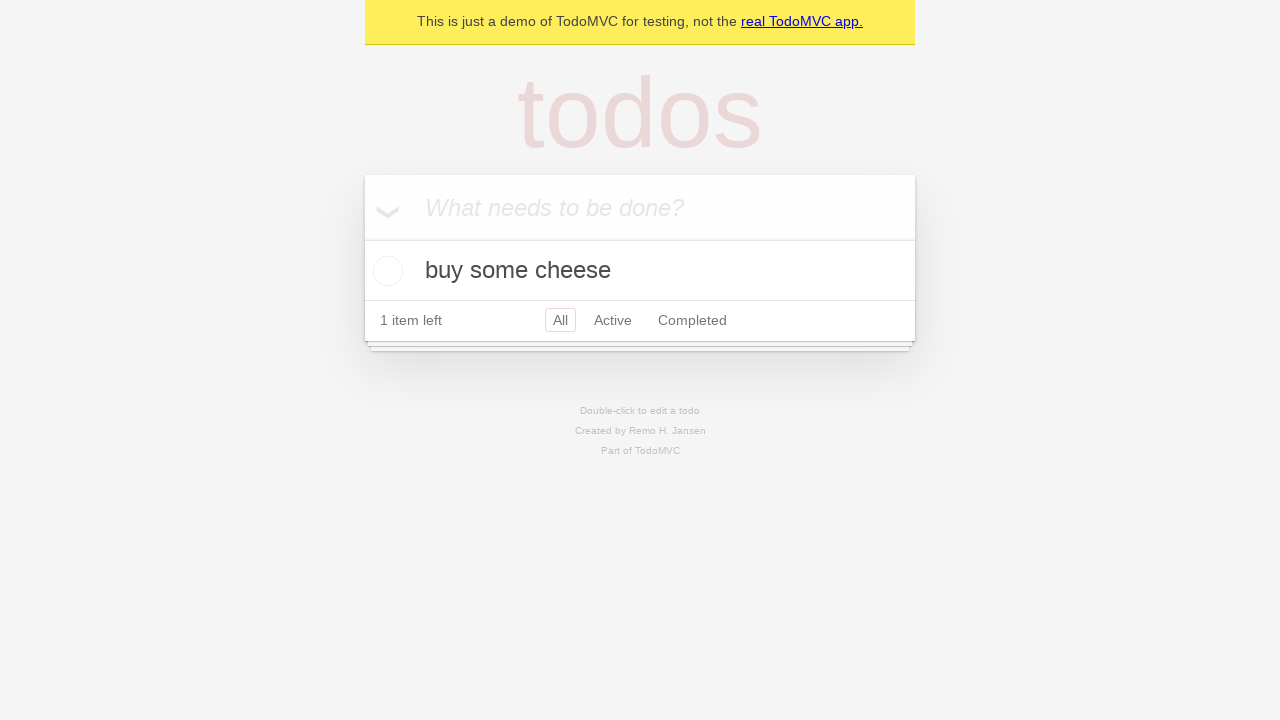

Filled input field with 'feed the cat' on internal:attr=[placeholder="What needs to be done?"i]
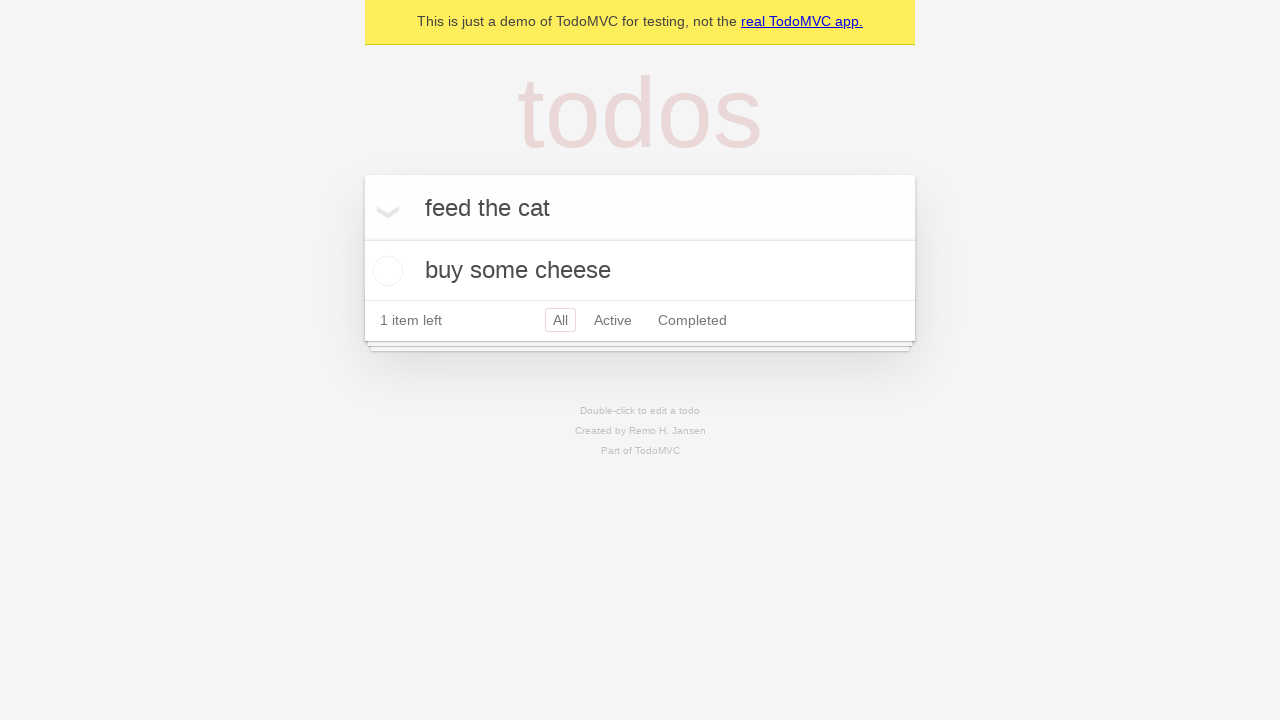

Pressed Enter to create second todo item on internal:attr=[placeholder="What needs to be done?"i]
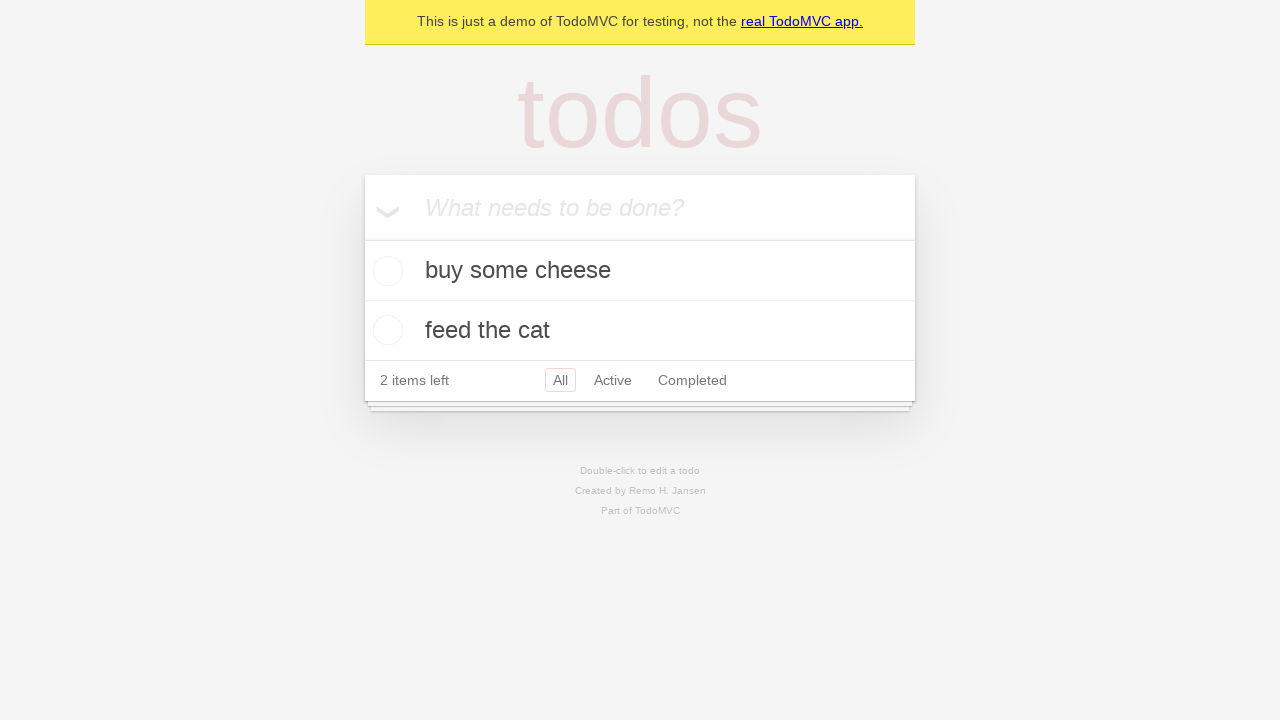

Waited for second todo item to appear
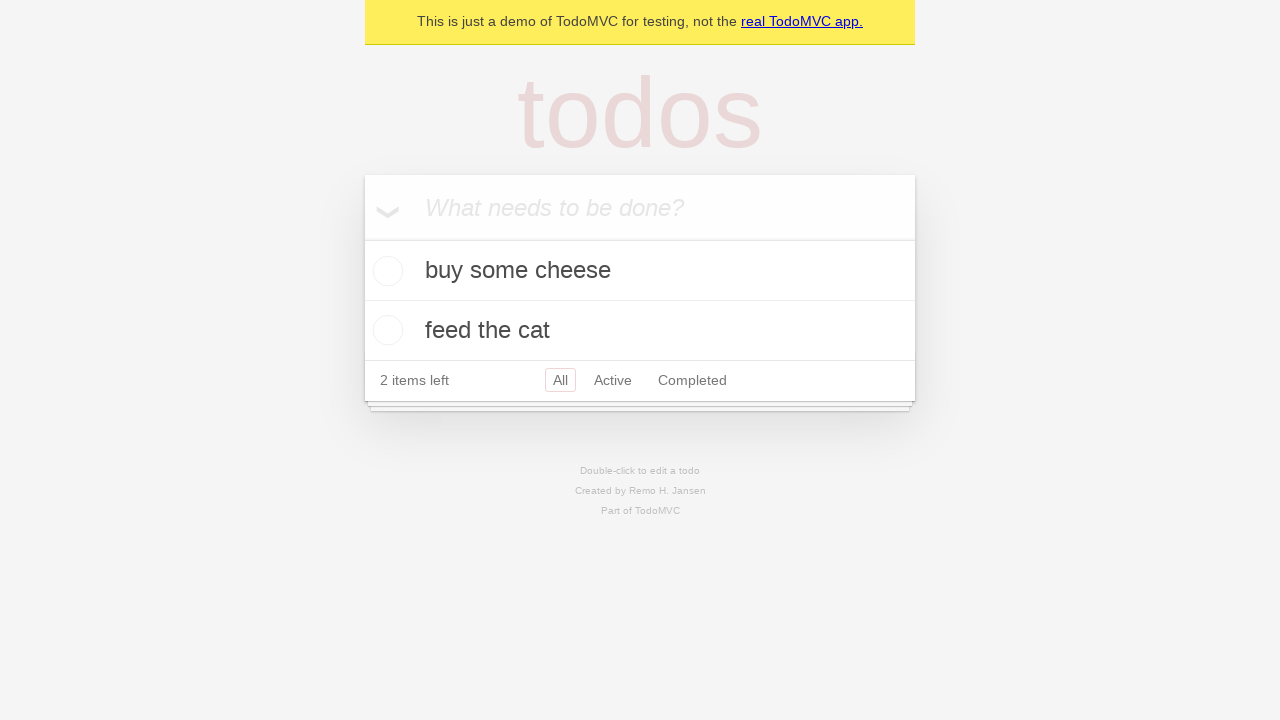

Checked the checkbox for first todo item at (385, 271) on [data-testid='todo-item'] >> nth=0 >> internal:role=checkbox
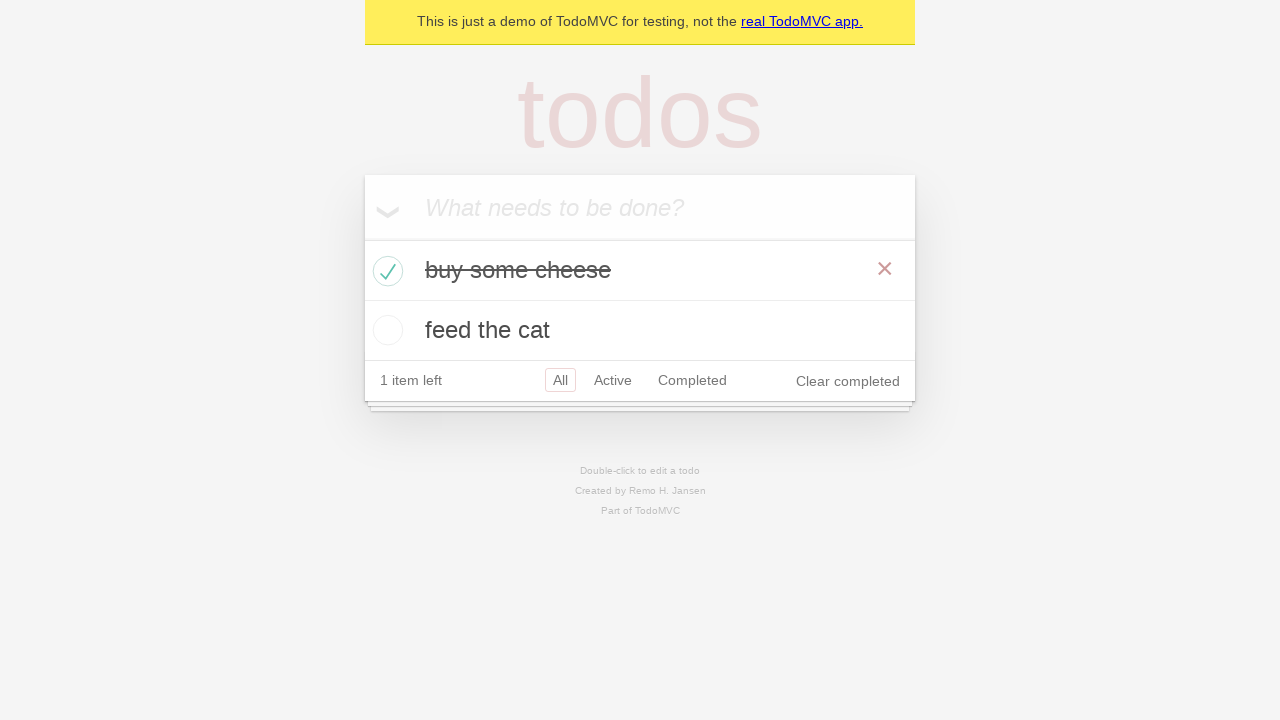

Unchecked the checkbox to mark first item as incomplete at (385, 271) on [data-testid='todo-item'] >> nth=0 >> internal:role=checkbox
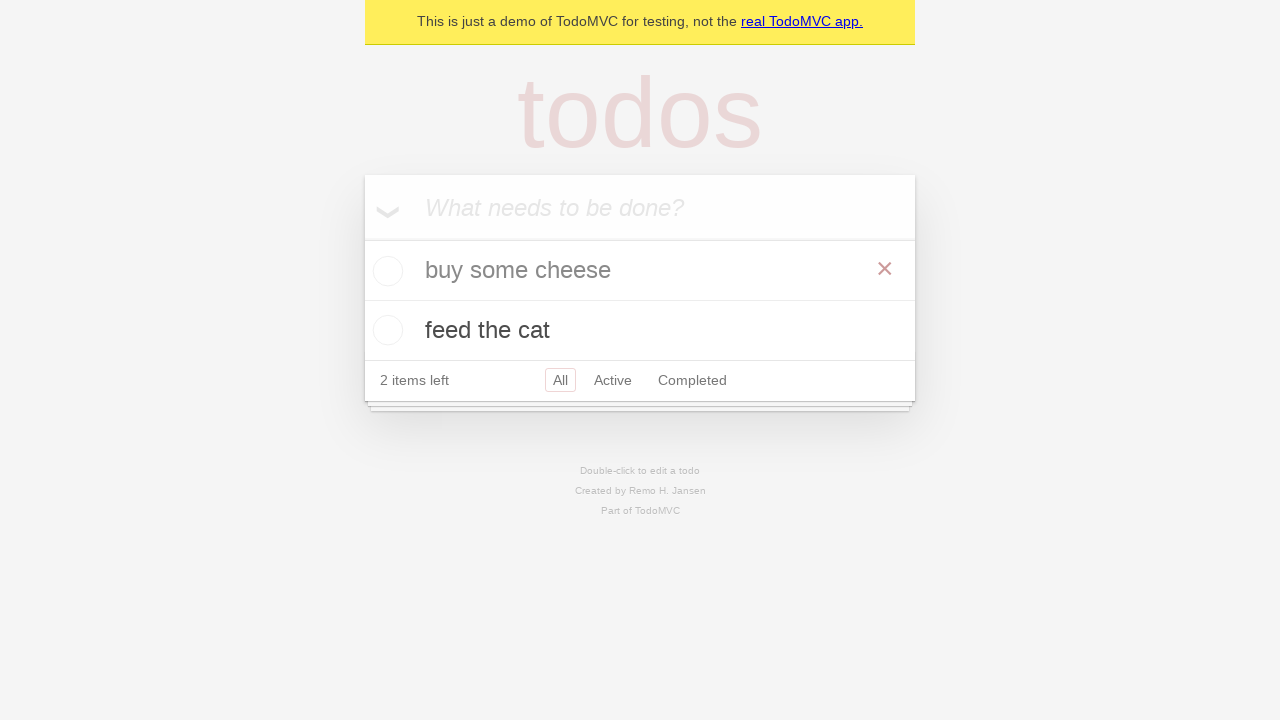

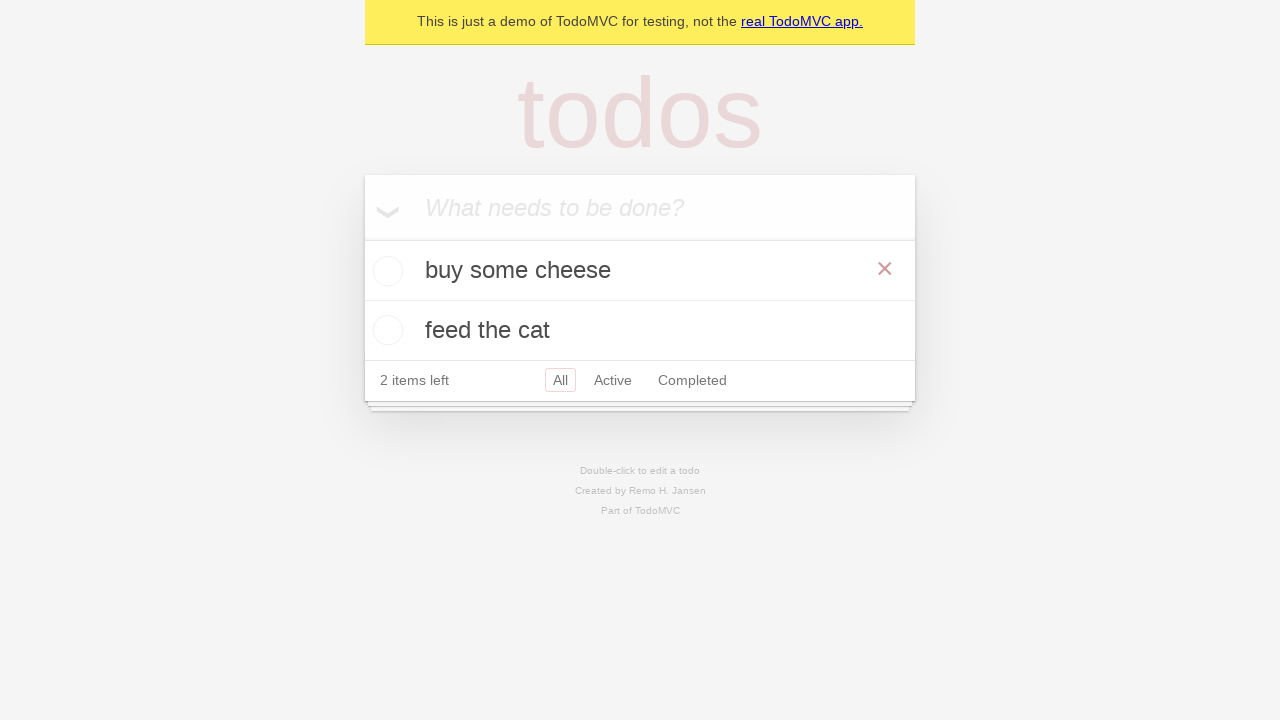